Tests unmarking a completed todo item by checking and then unchecking its checkbox

Starting URL: https://demo.playwright.dev/todomvc

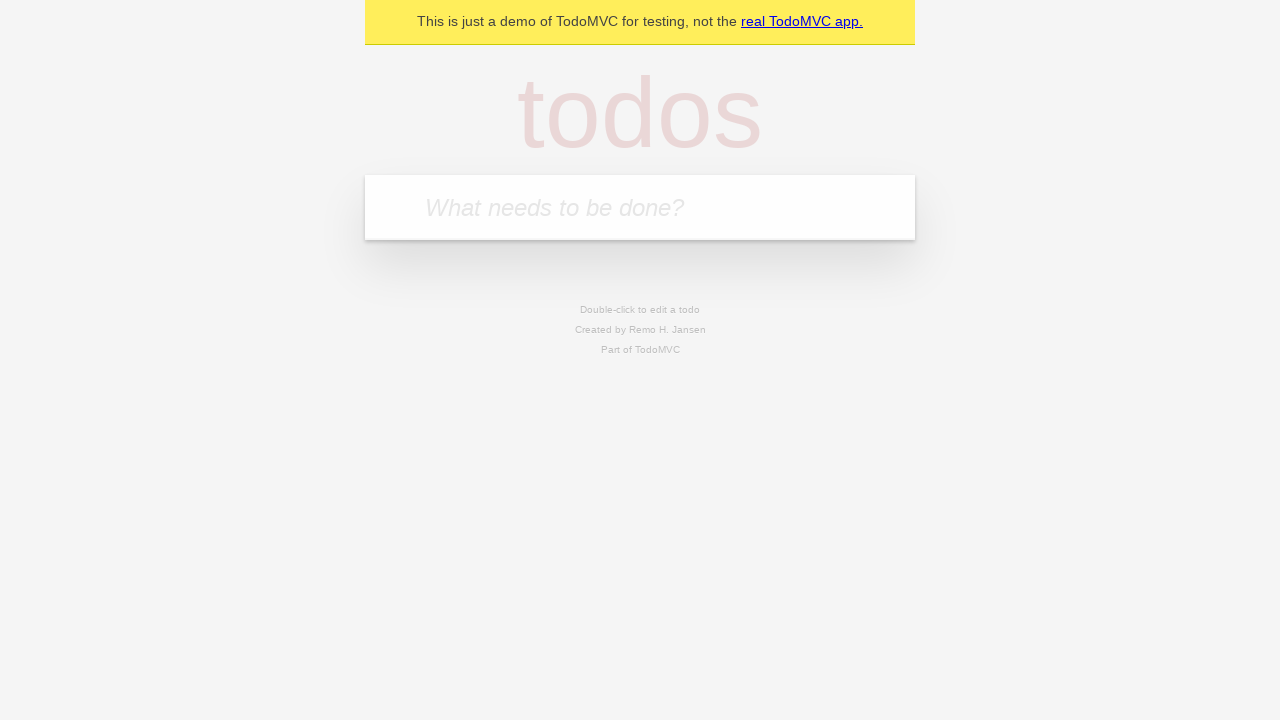

Filled todo input with 'buy some cheese' on internal:attr=[placeholder="What needs to be done?"i]
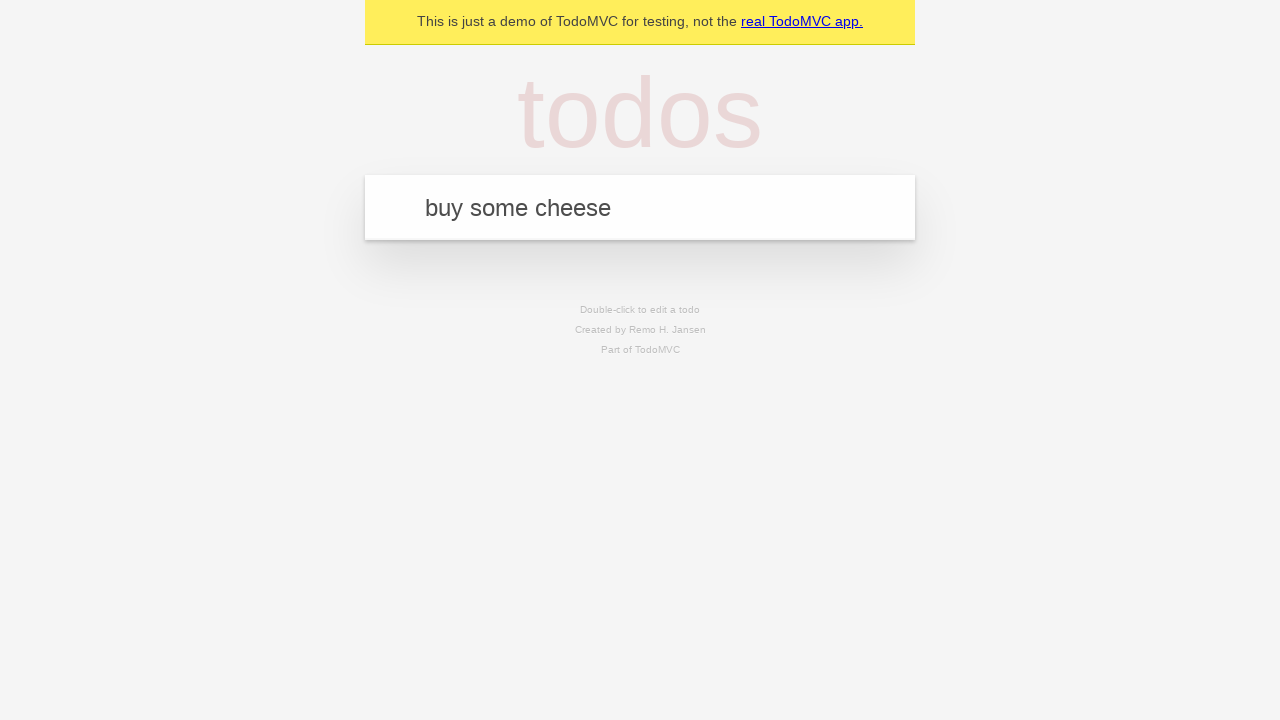

Pressed Enter to add first todo item on internal:attr=[placeholder="What needs to be done?"i]
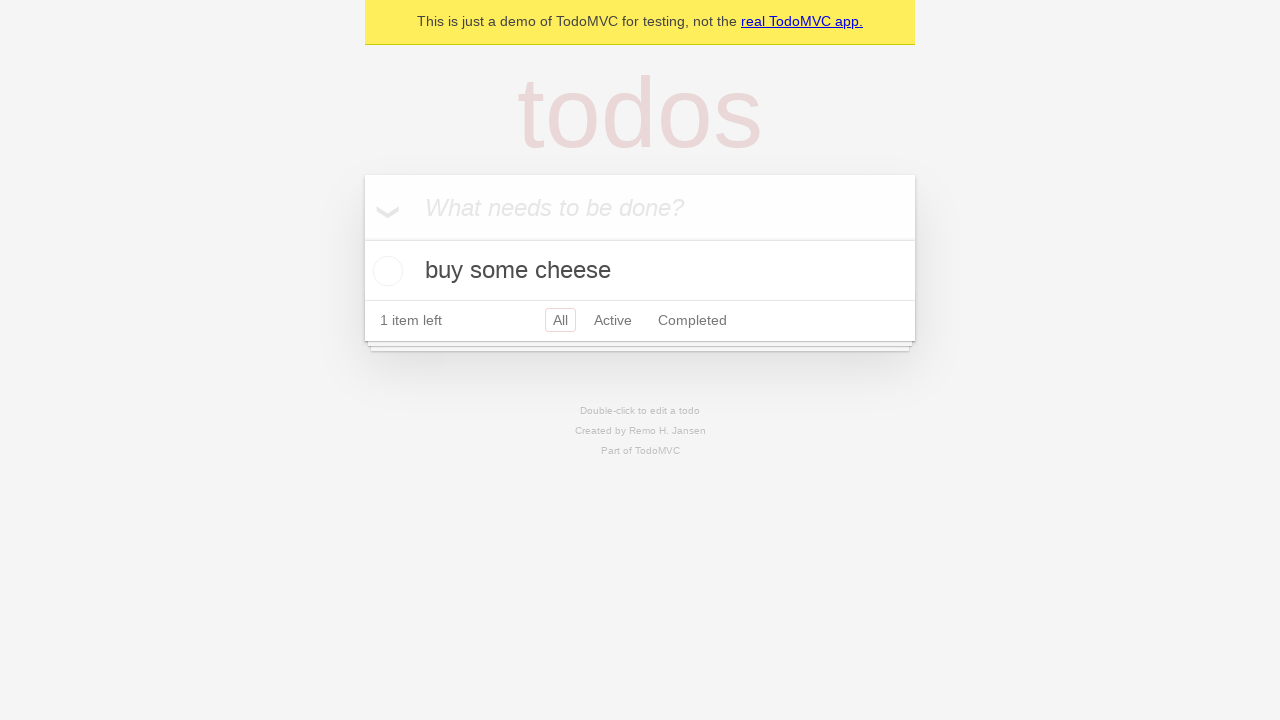

Filled todo input with 'feed the cat' on internal:attr=[placeholder="What needs to be done?"i]
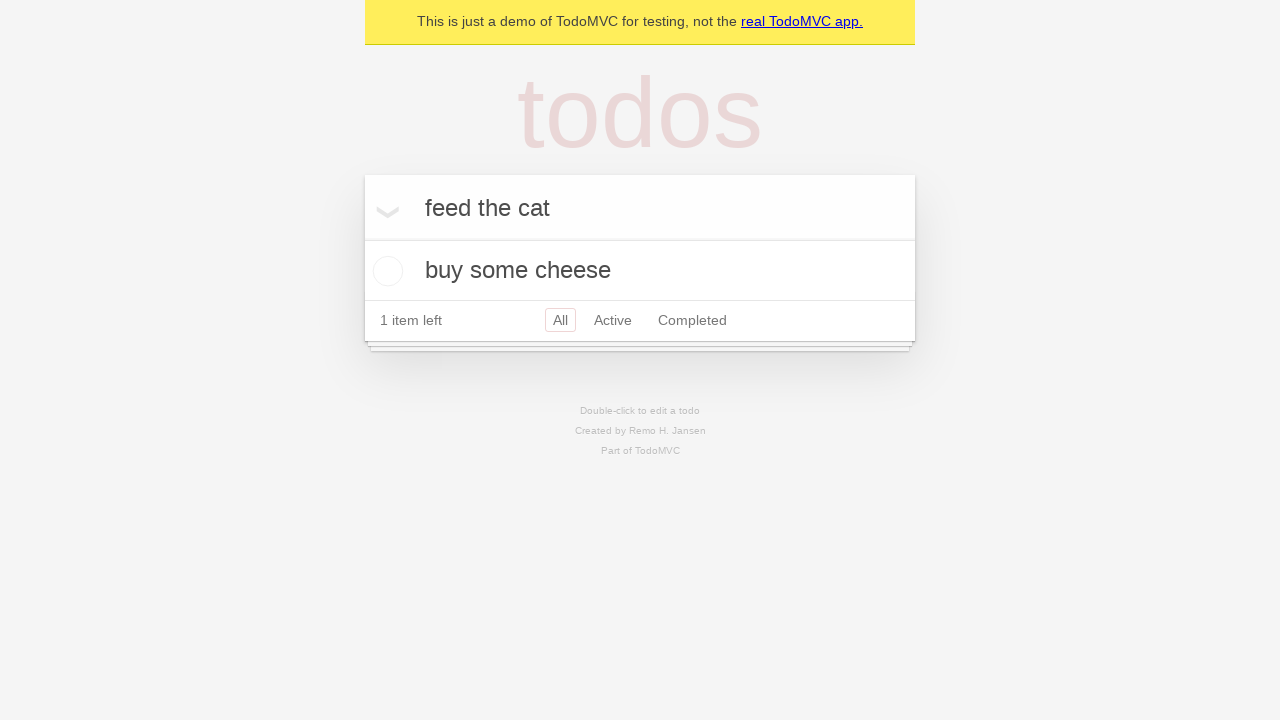

Pressed Enter to add second todo item on internal:attr=[placeholder="What needs to be done?"i]
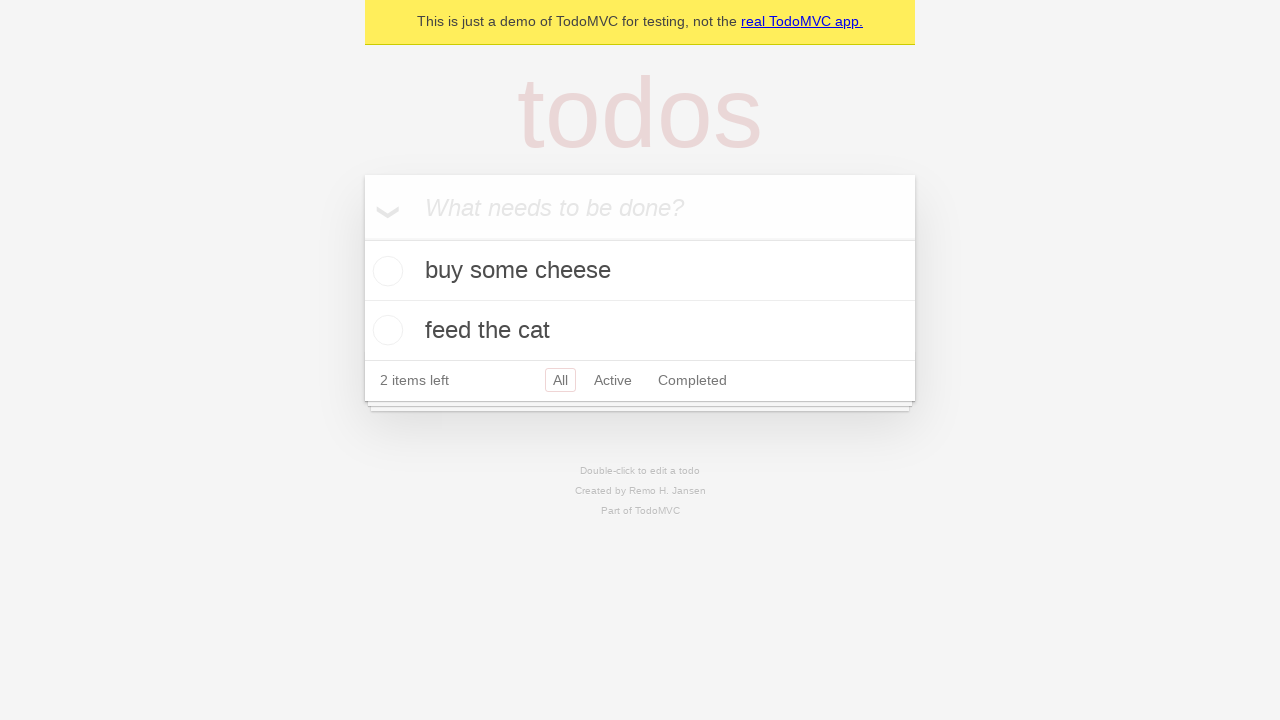

Checked checkbox for first todo item to mark as complete at (385, 271) on internal:testid=[data-testid="todo-item"s] >> nth=0 >> internal:role=checkbox
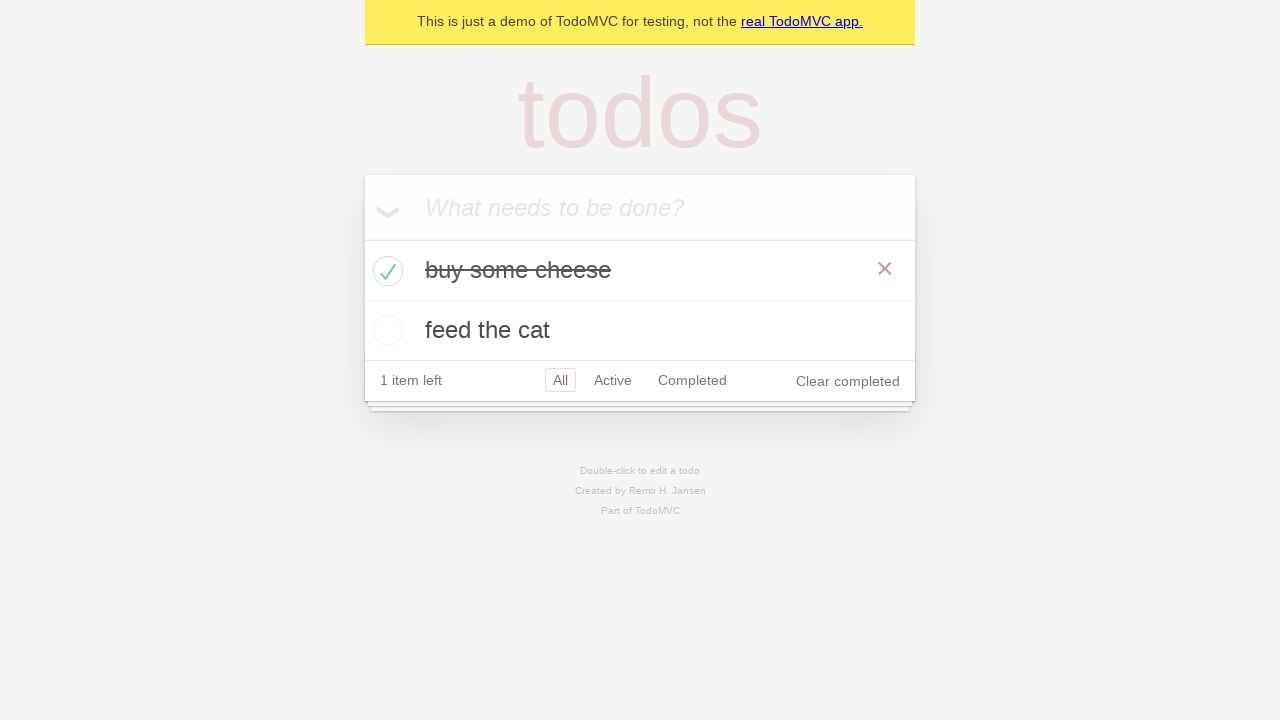

Unchecked checkbox for first todo item to un-mark as complete at (385, 271) on internal:testid=[data-testid="todo-item"s] >> nth=0 >> internal:role=checkbox
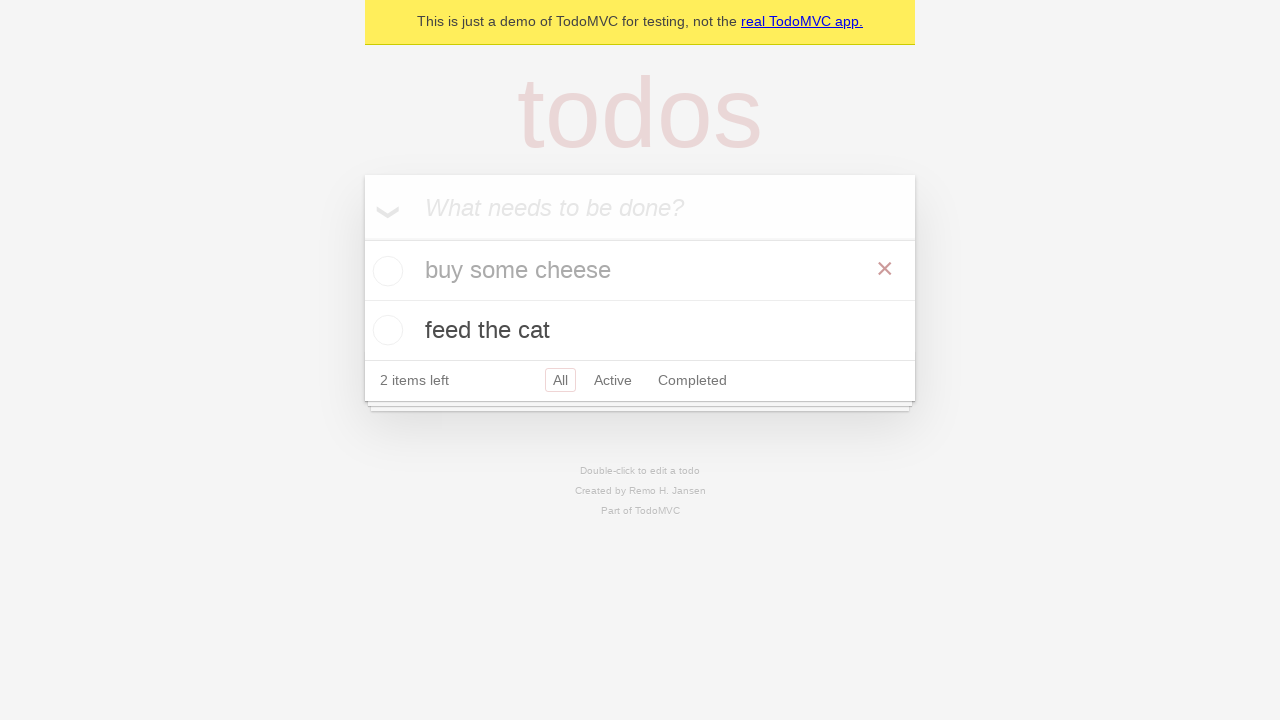

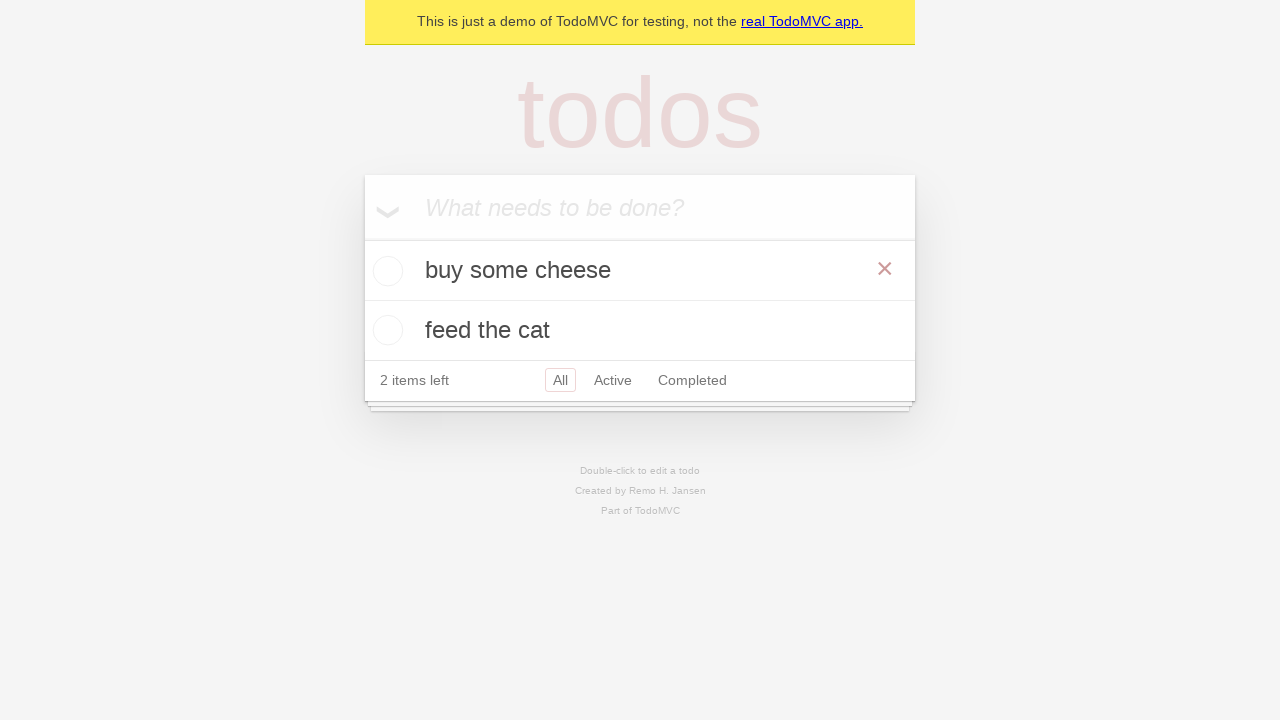